Tests AJAX functionality by clicking a button that triggers an asynchronous request and waits for the success message to appear

Starting URL: http://uitestingplayground.com/ajax

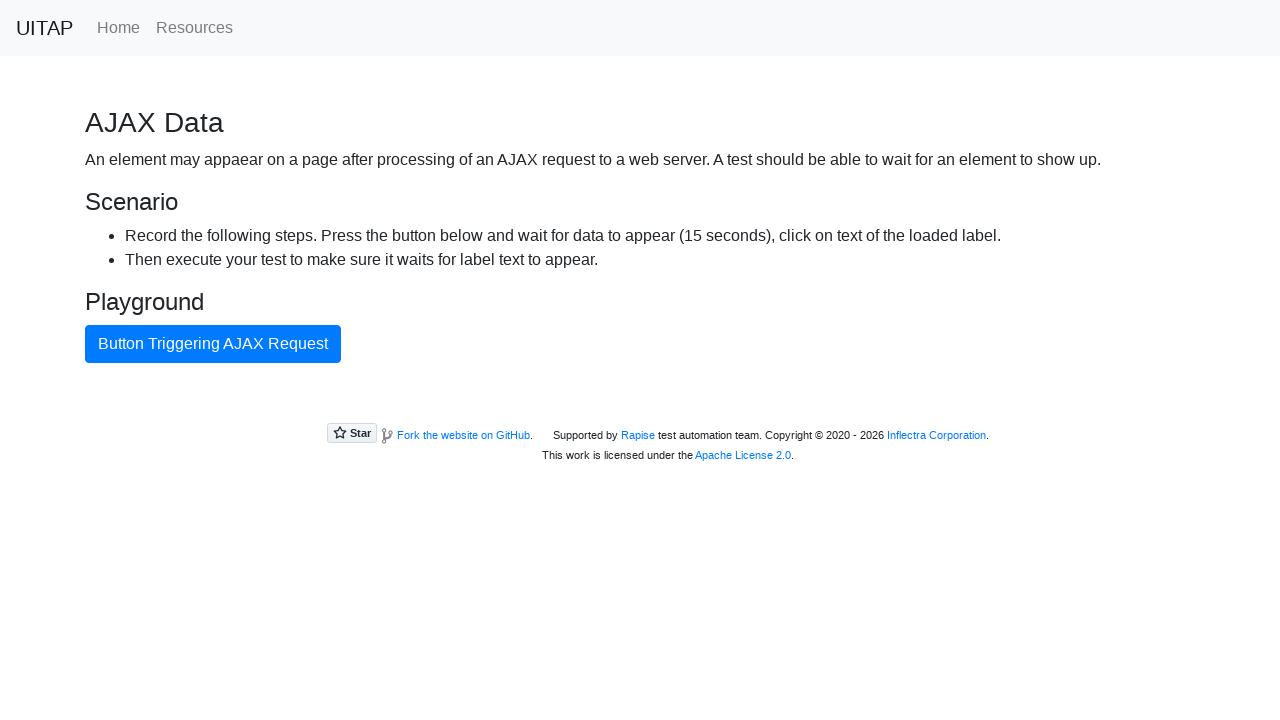

Clicked the AJAX button to trigger asynchronous request at (213, 344) on #ajaxButton
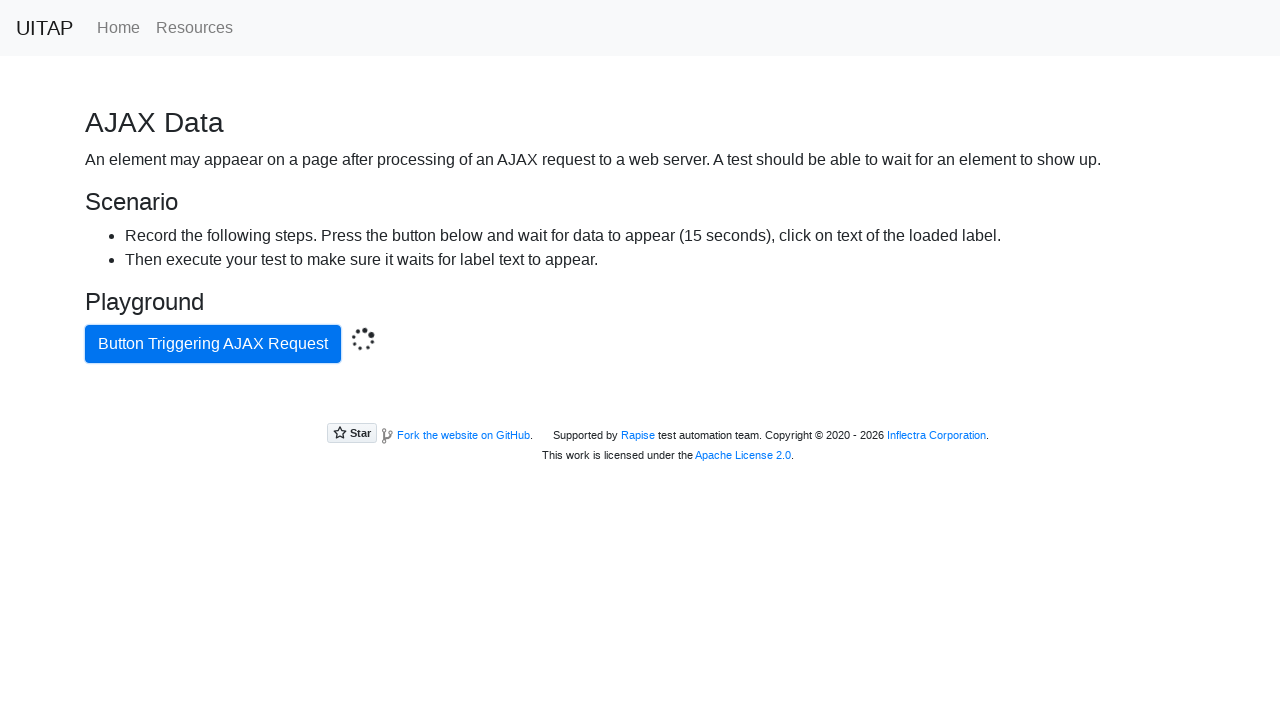

AJAX response received and success message appeared
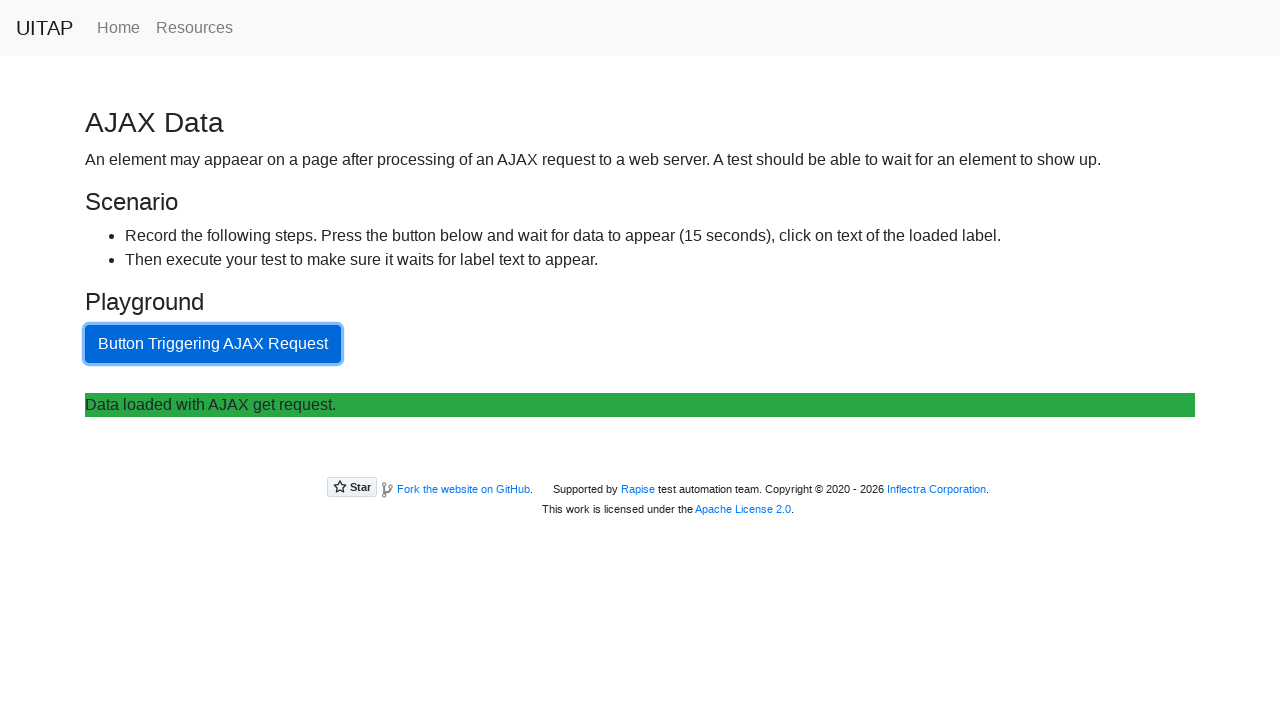

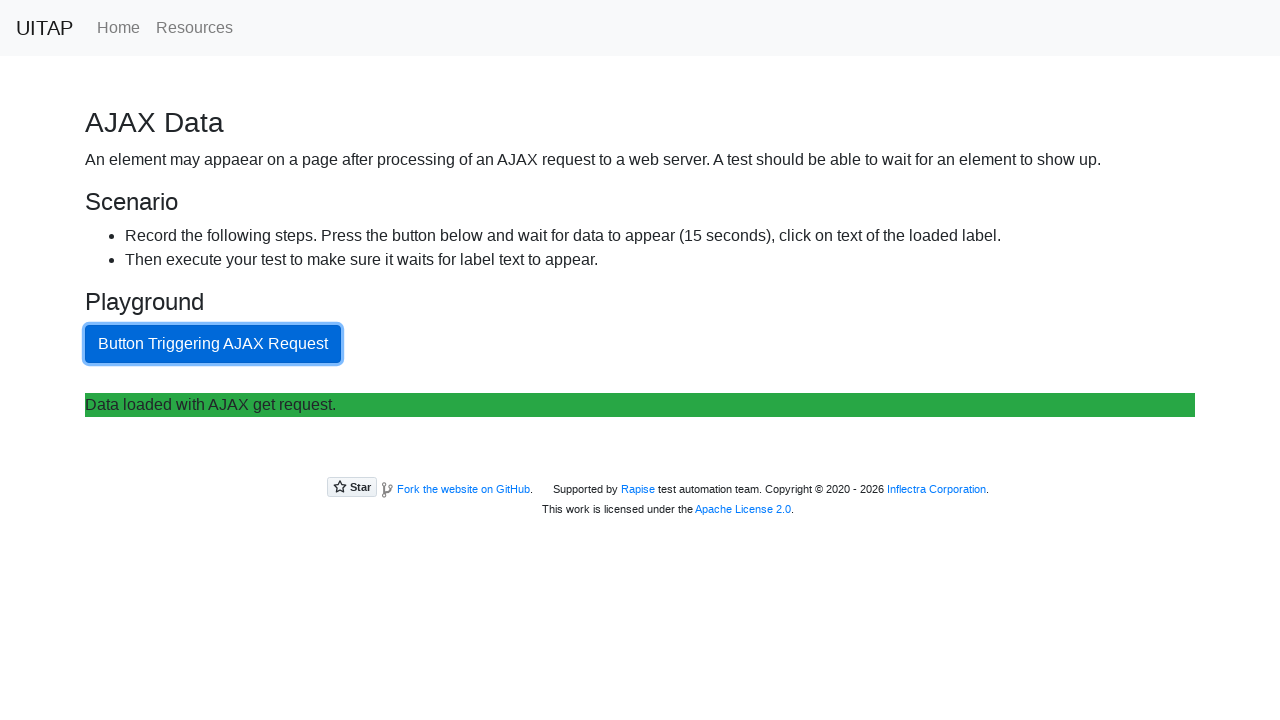